Tests that clicking Clear completed removes completed items from the list

Starting URL: https://demo.playwright.dev/todomvc

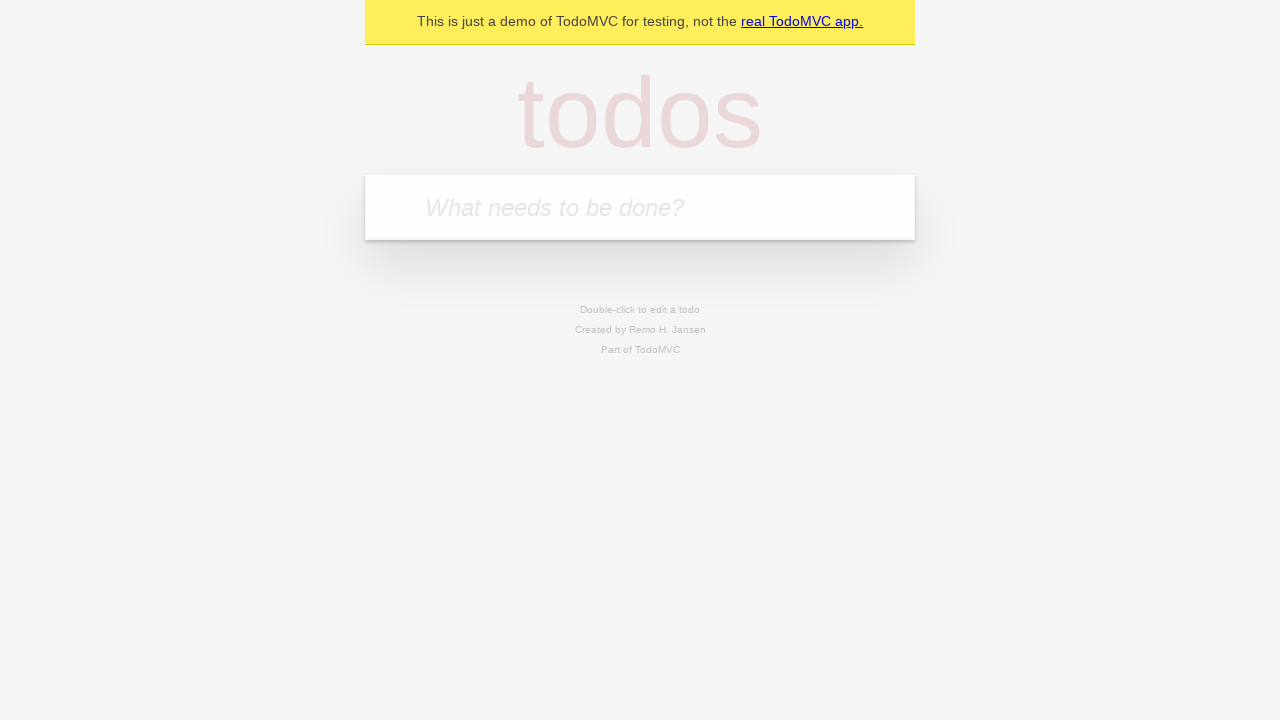

Located the 'What needs to be done?' input field
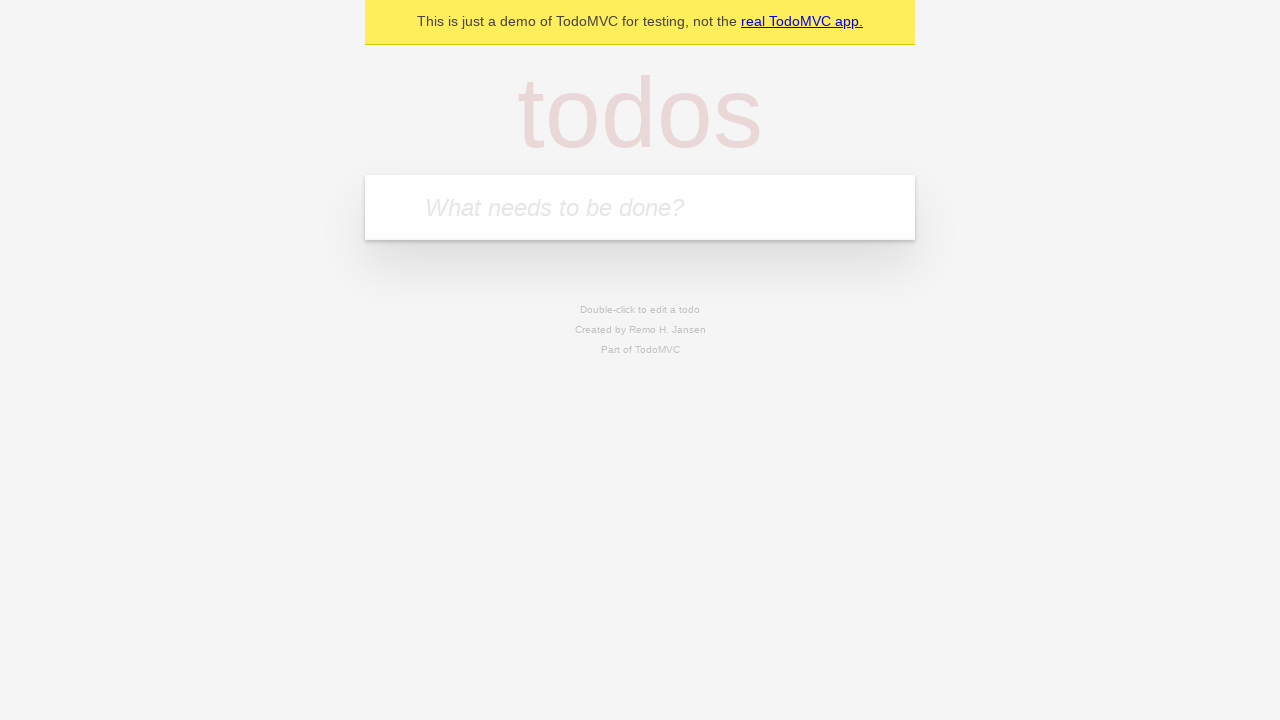

Filled first todo: 'buy some cheese' on internal:attr=[placeholder="What needs to be done?"i]
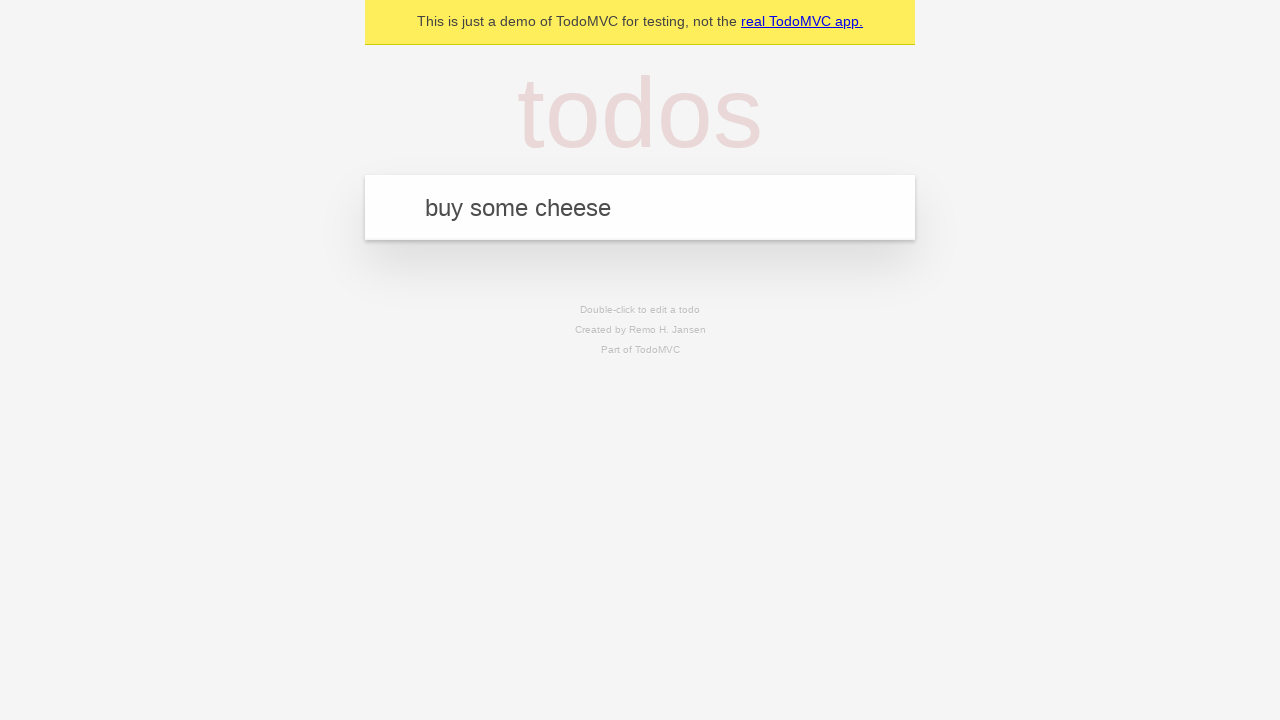

Pressed Enter to add first todo on internal:attr=[placeholder="What needs to be done?"i]
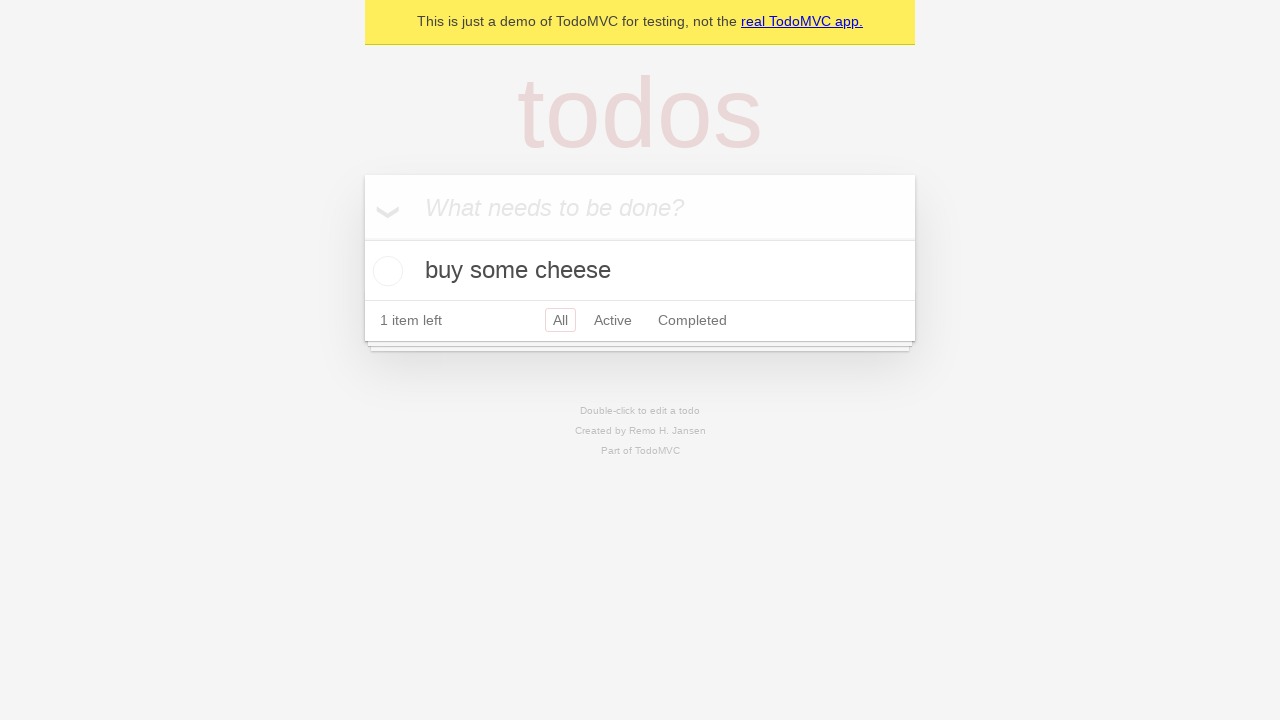

Filled second todo: 'feed the cat' on internal:attr=[placeholder="What needs to be done?"i]
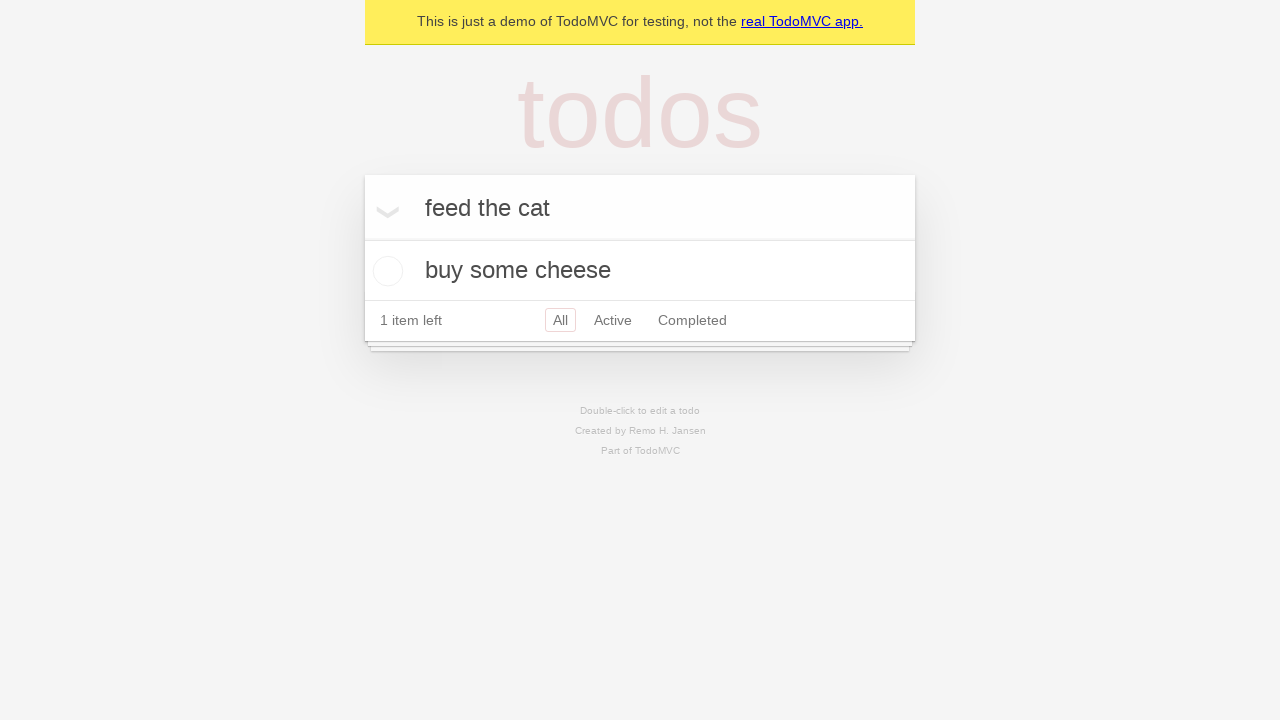

Pressed Enter to add second todo on internal:attr=[placeholder="What needs to be done?"i]
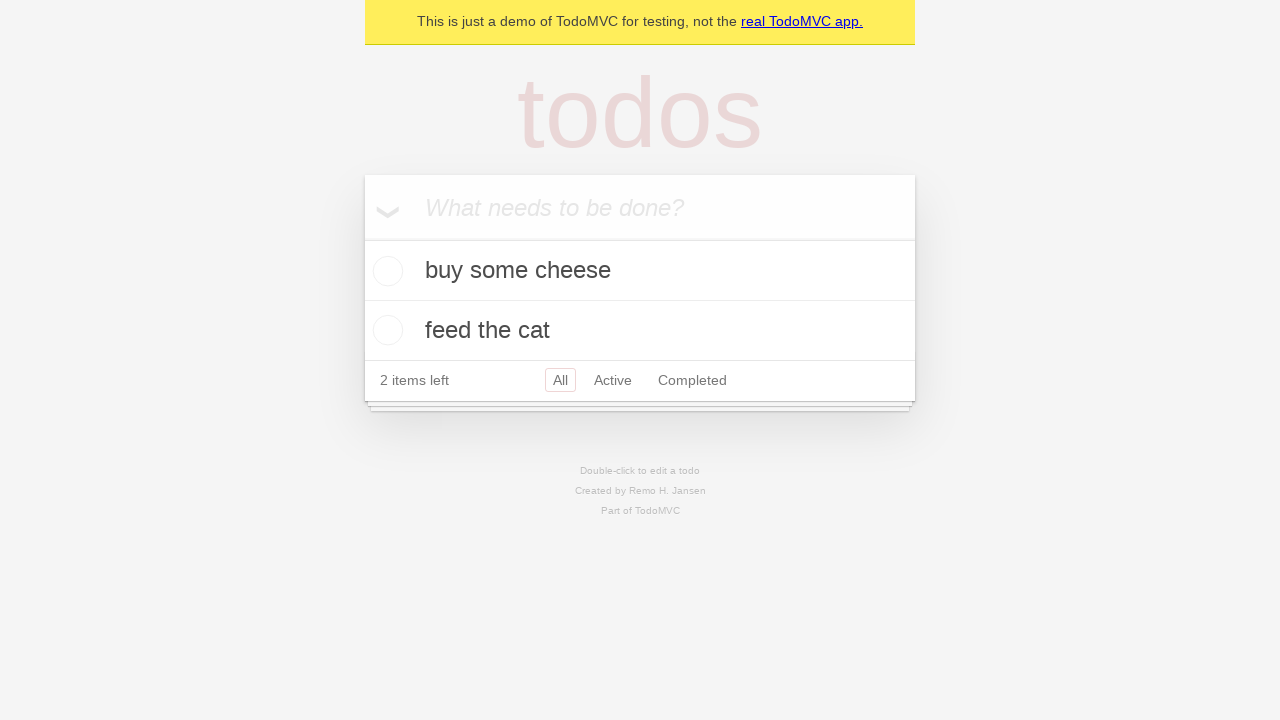

Filled third todo: 'book a doctors appointment' on internal:attr=[placeholder="What needs to be done?"i]
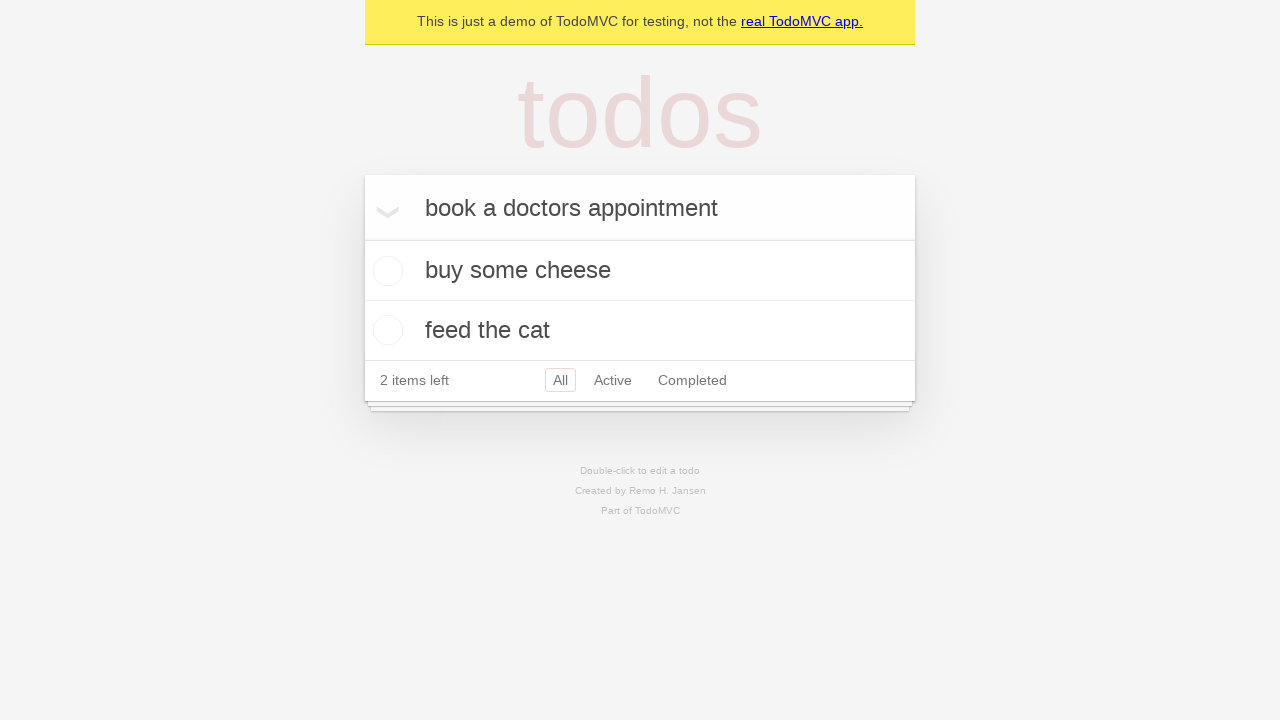

Pressed Enter to add third todo on internal:attr=[placeholder="What needs to be done?"i]
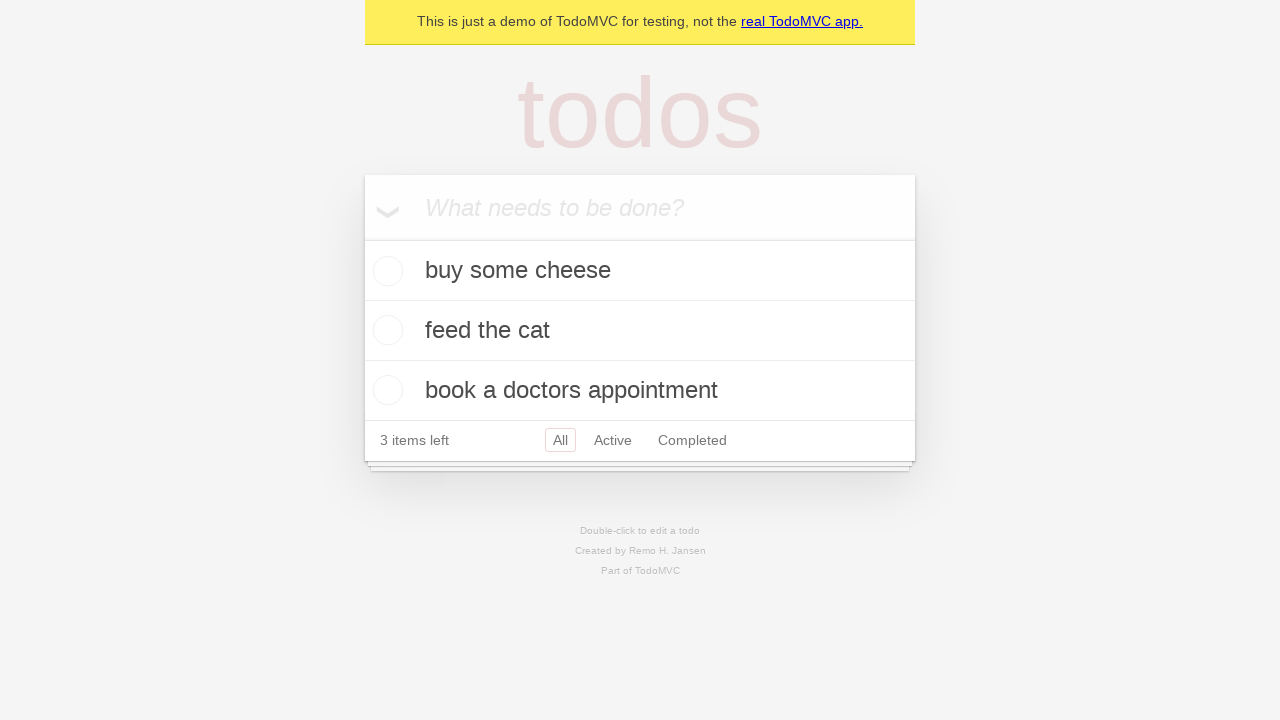

All todo items have been rendered
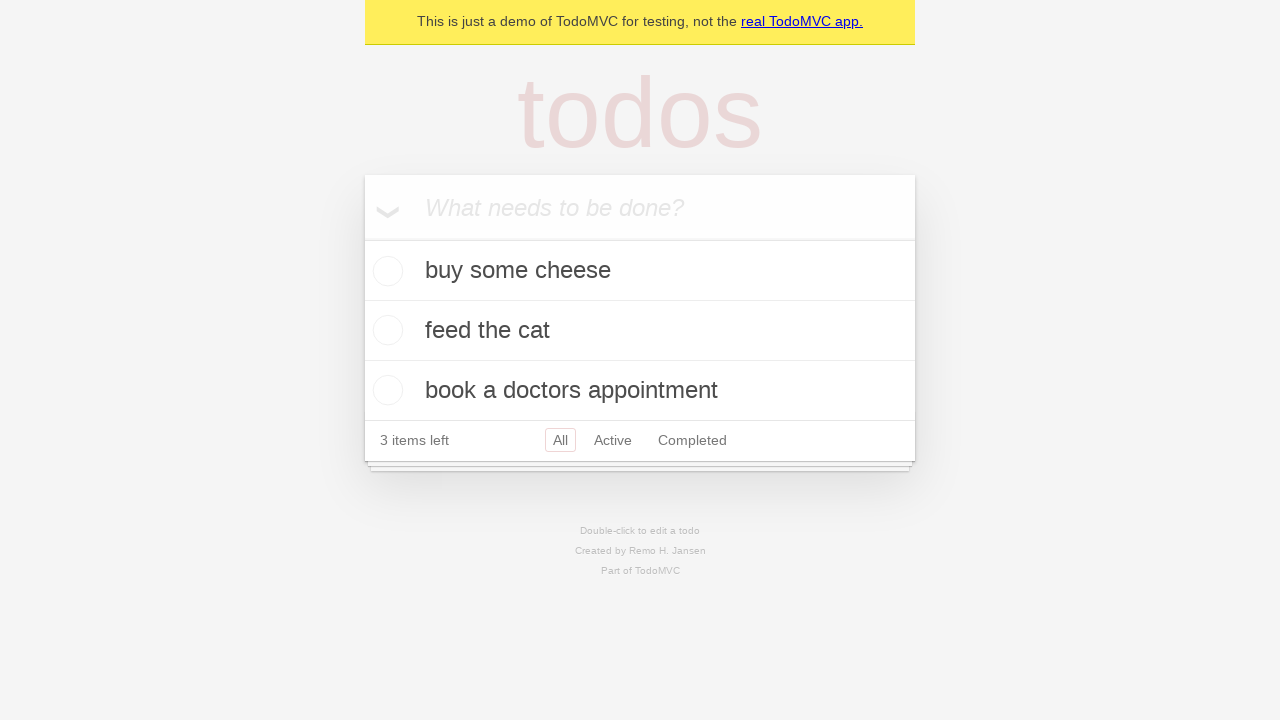

Checked the second todo item (marked as completed) at (385, 330) on internal:testid=[data-testid="todo-item"s] >> nth=1 >> internal:role=checkbox
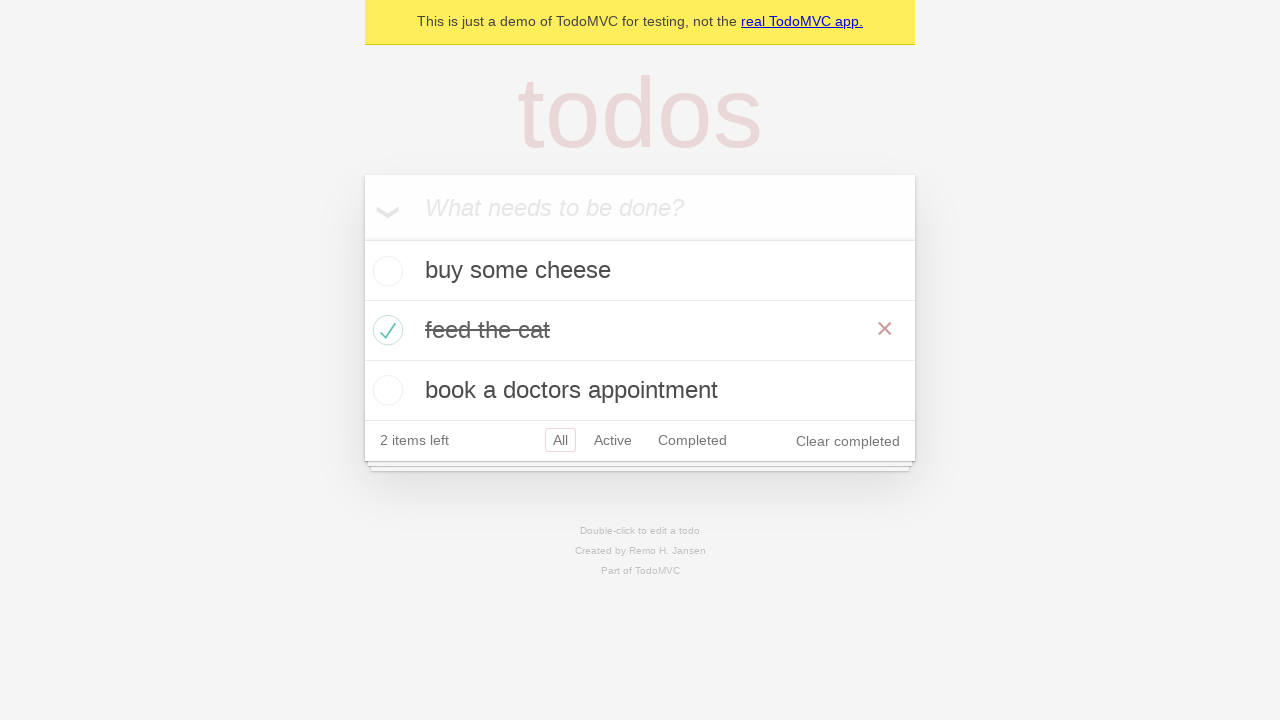

Clicked 'Clear completed' button at (848, 441) on internal:role=button[name="Clear completed"i]
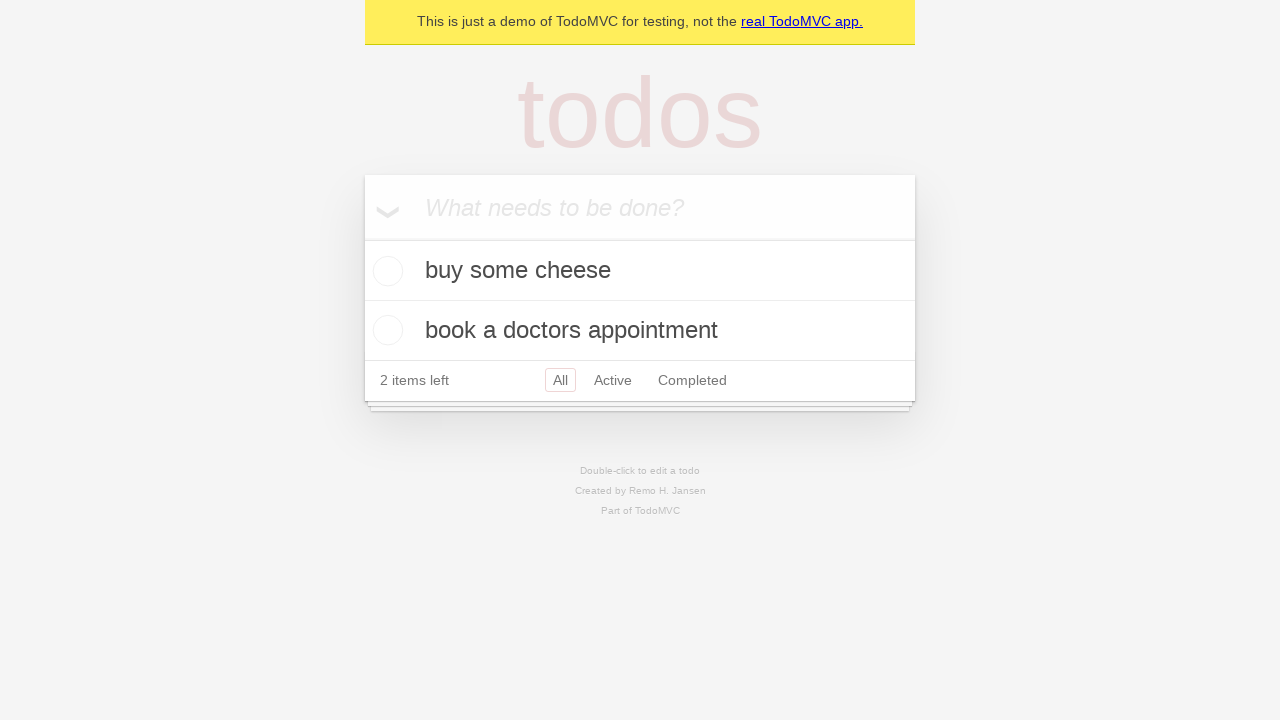

Completed todo has been removed, 2 items remaining
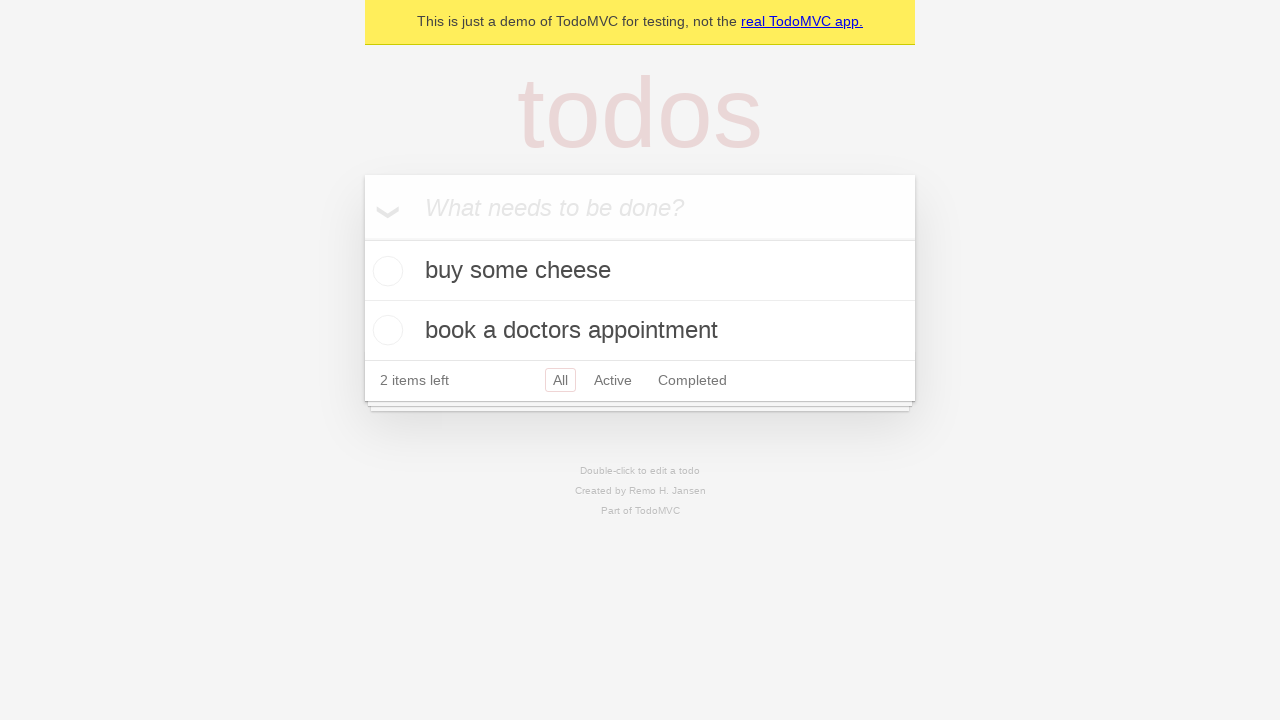

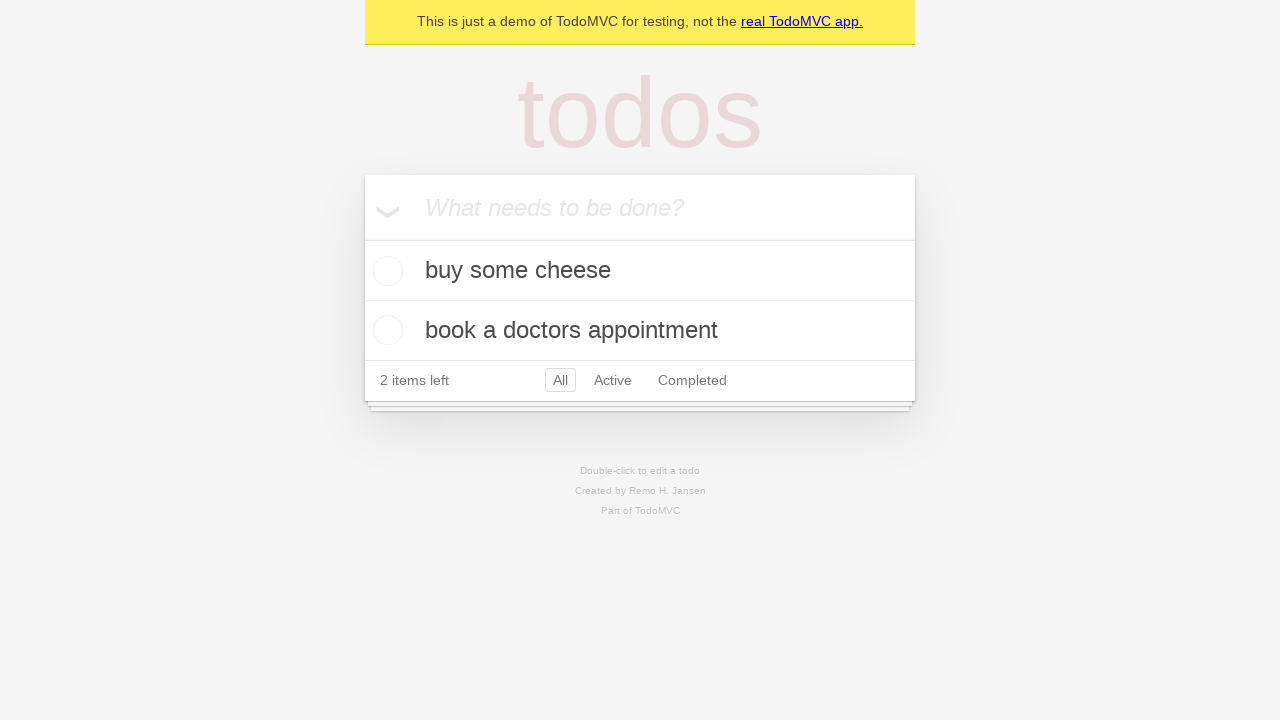